Tests the books PWA demo app by searching for a term, navigating back, and then forward in browser history.

Starting URL: https://books-pwakit.appspot.com/

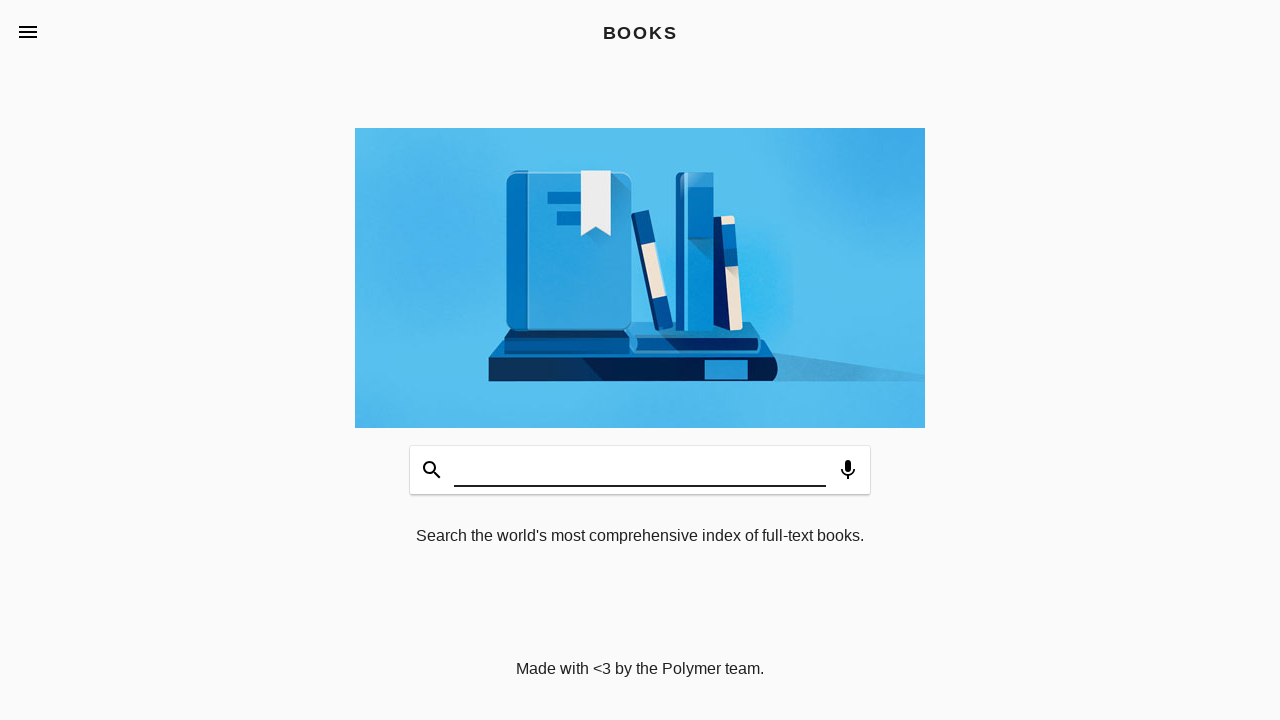

Filled search input with 'telugu' on [id="input"]
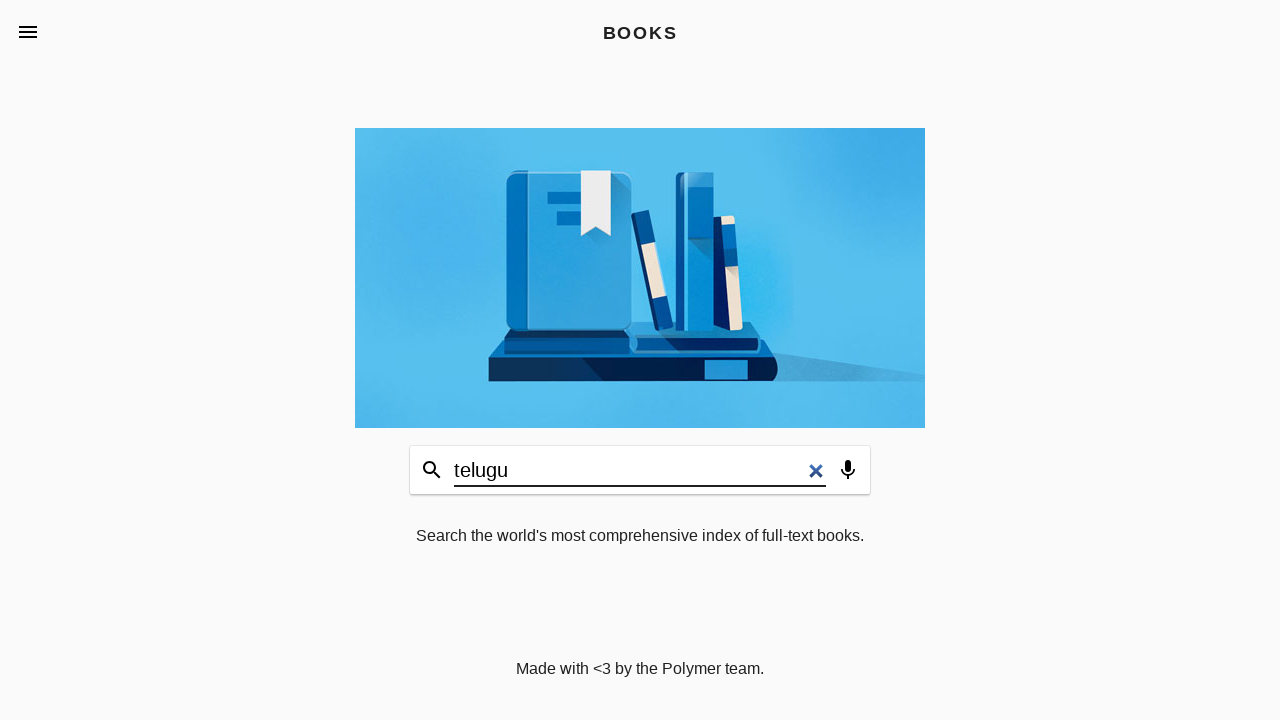

Pressed Enter to submit search on [id="input"]
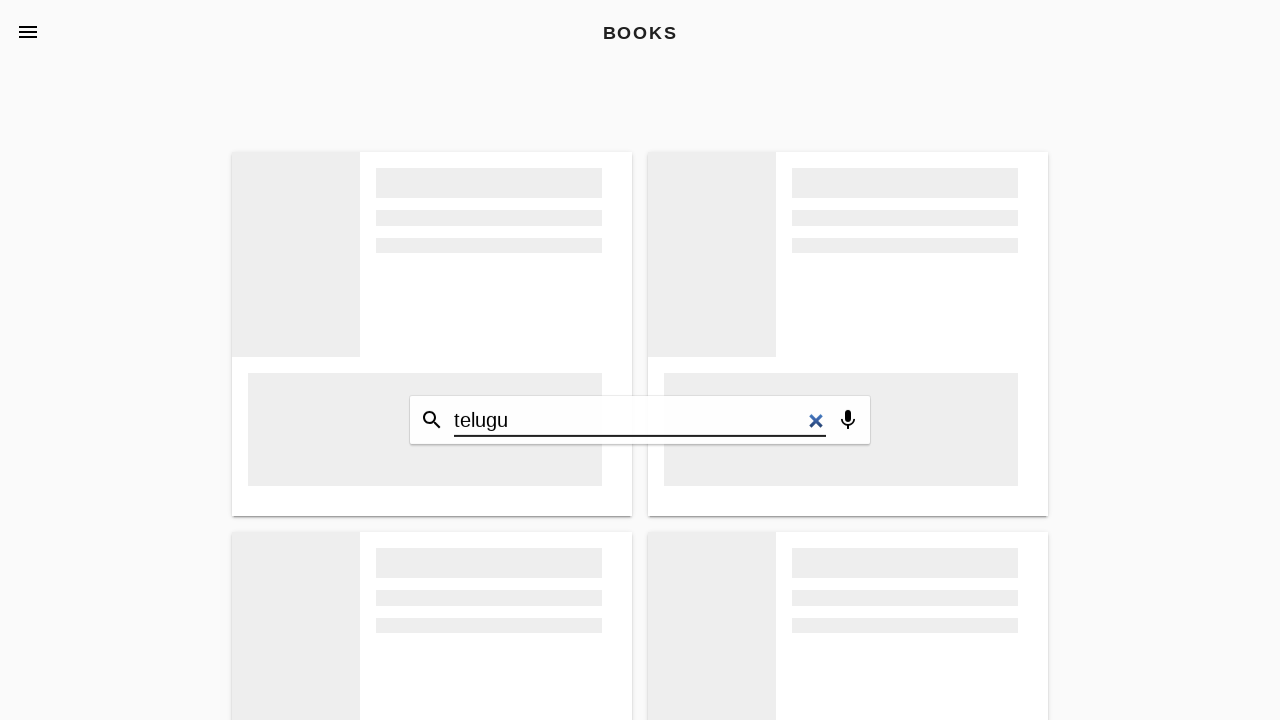

Waited for search results to load
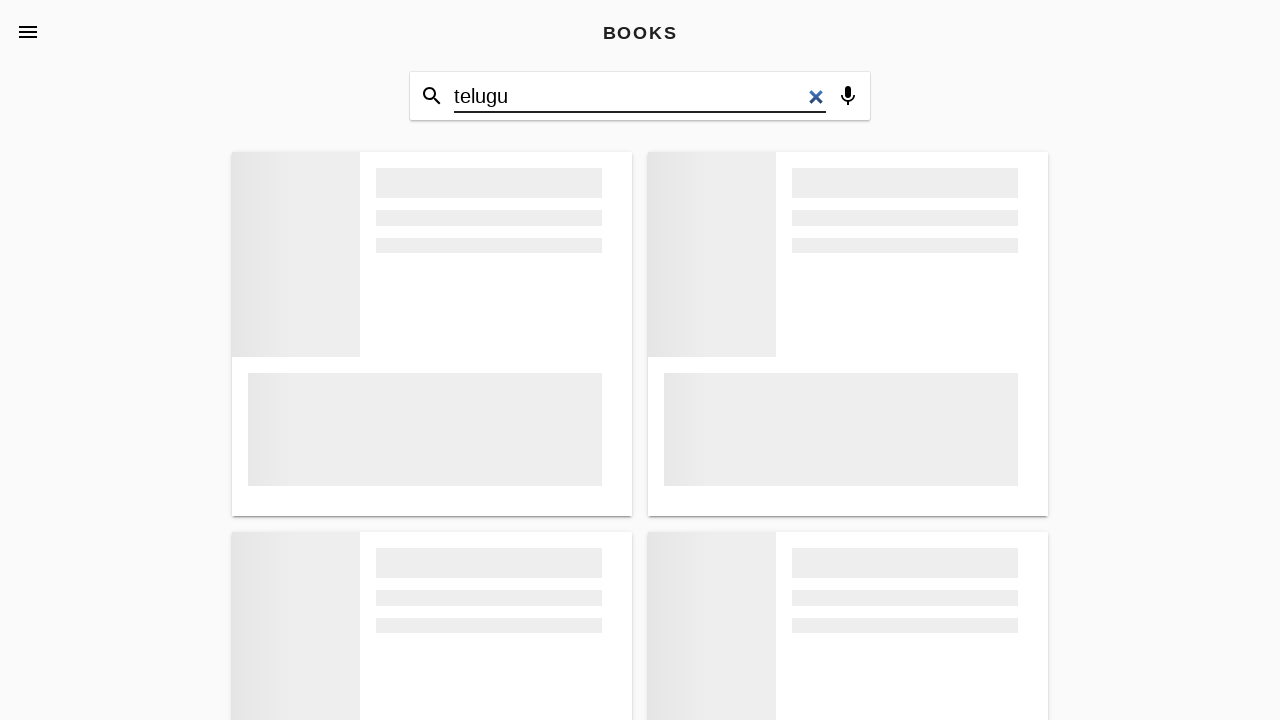

Navigated back in browser history
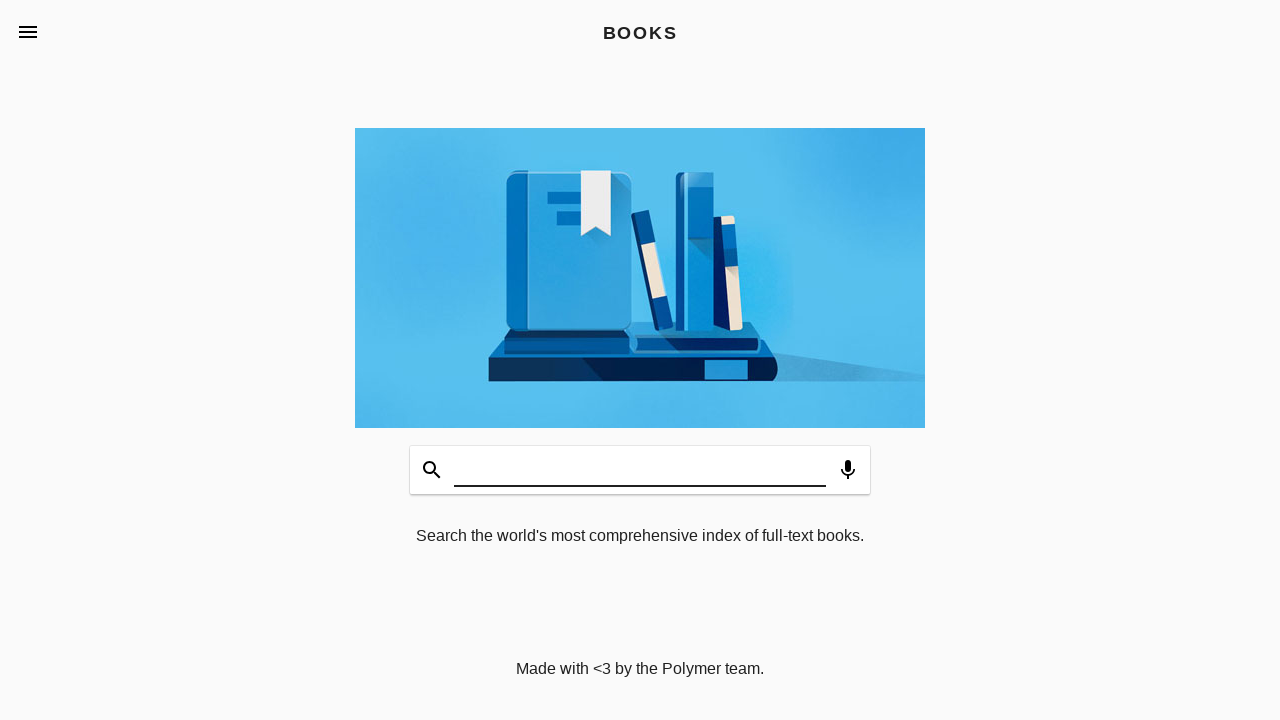

Waited for page to load after back navigation
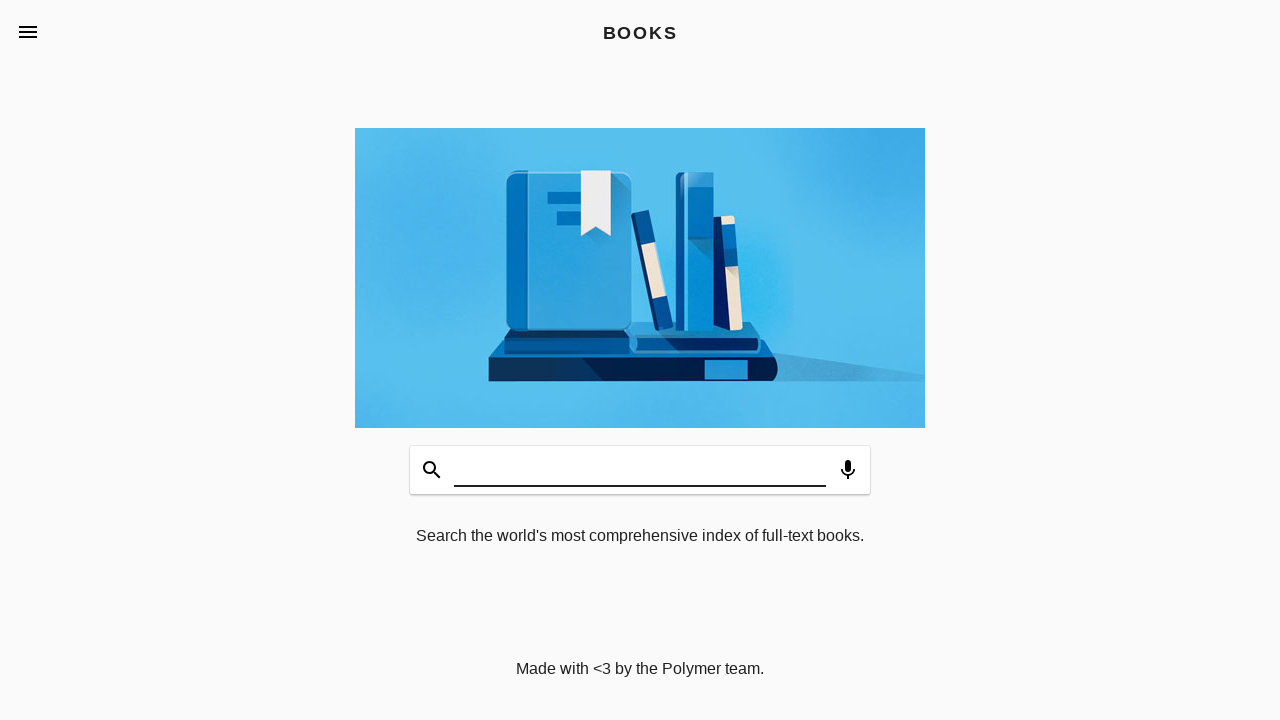

Navigated forward in browser history
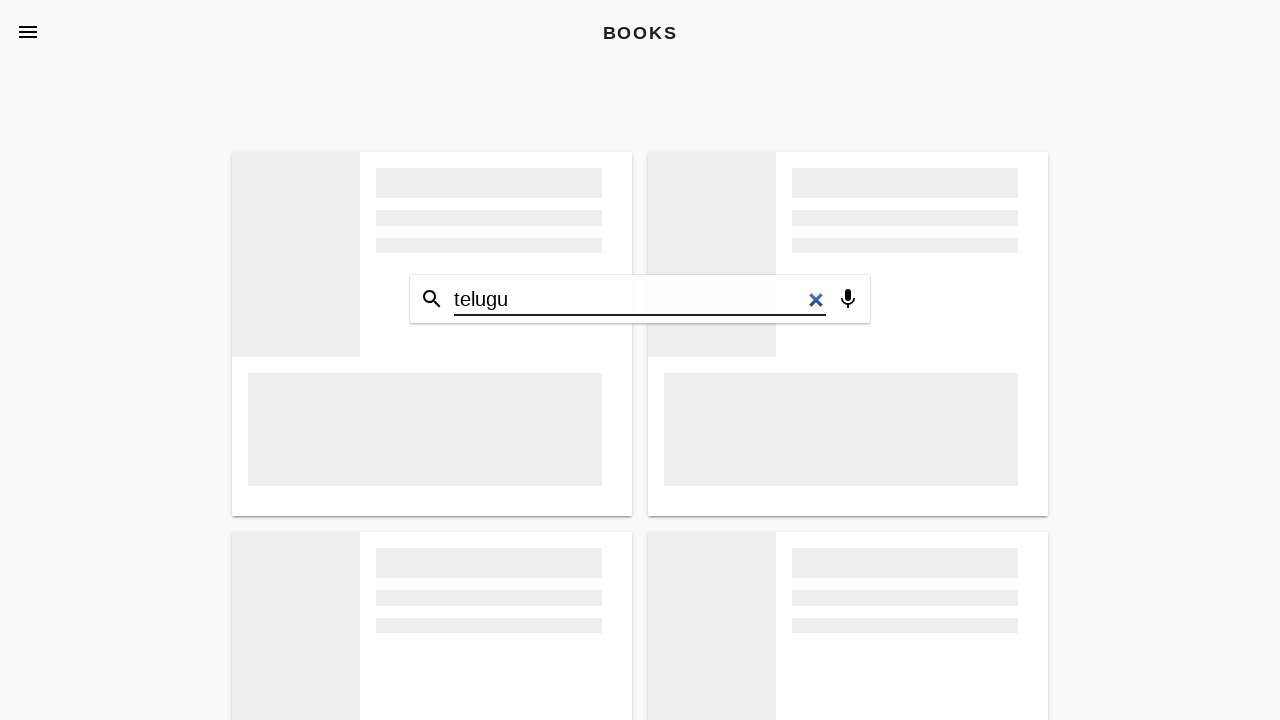

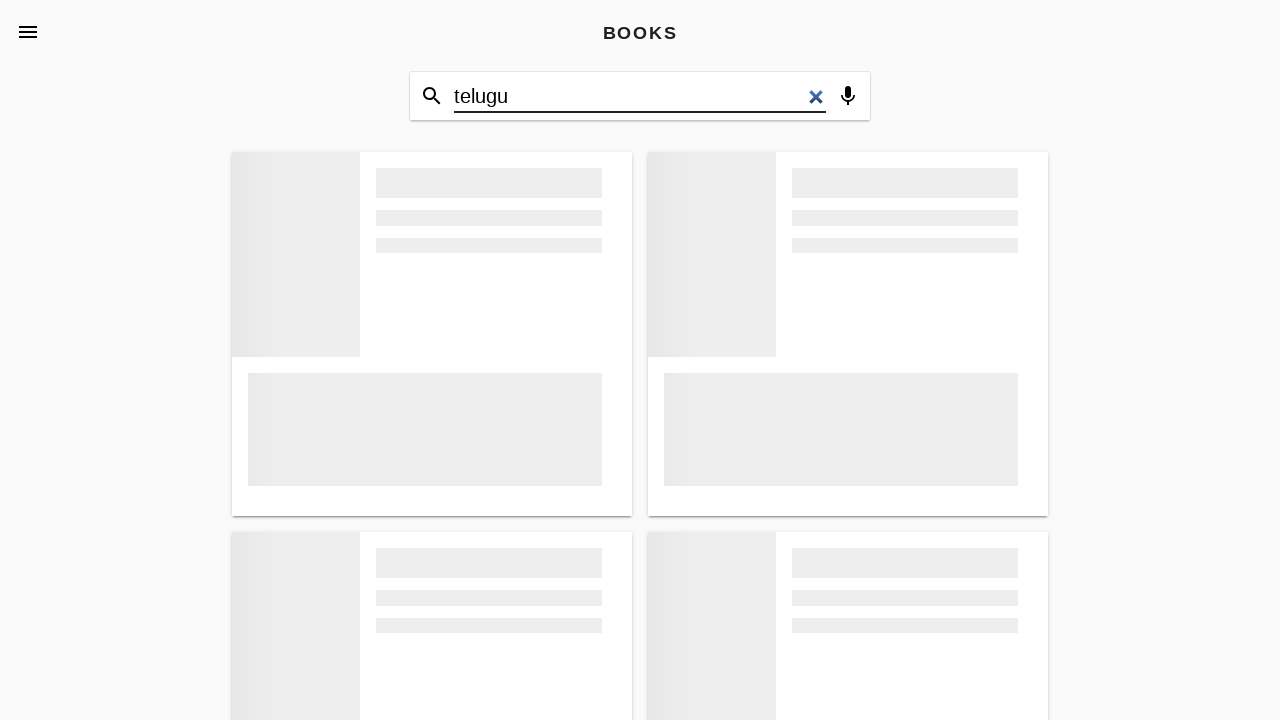